Verifies that the label elements have the correct text for Username and Password

Starting URL: https://the-internet.herokuapp.com

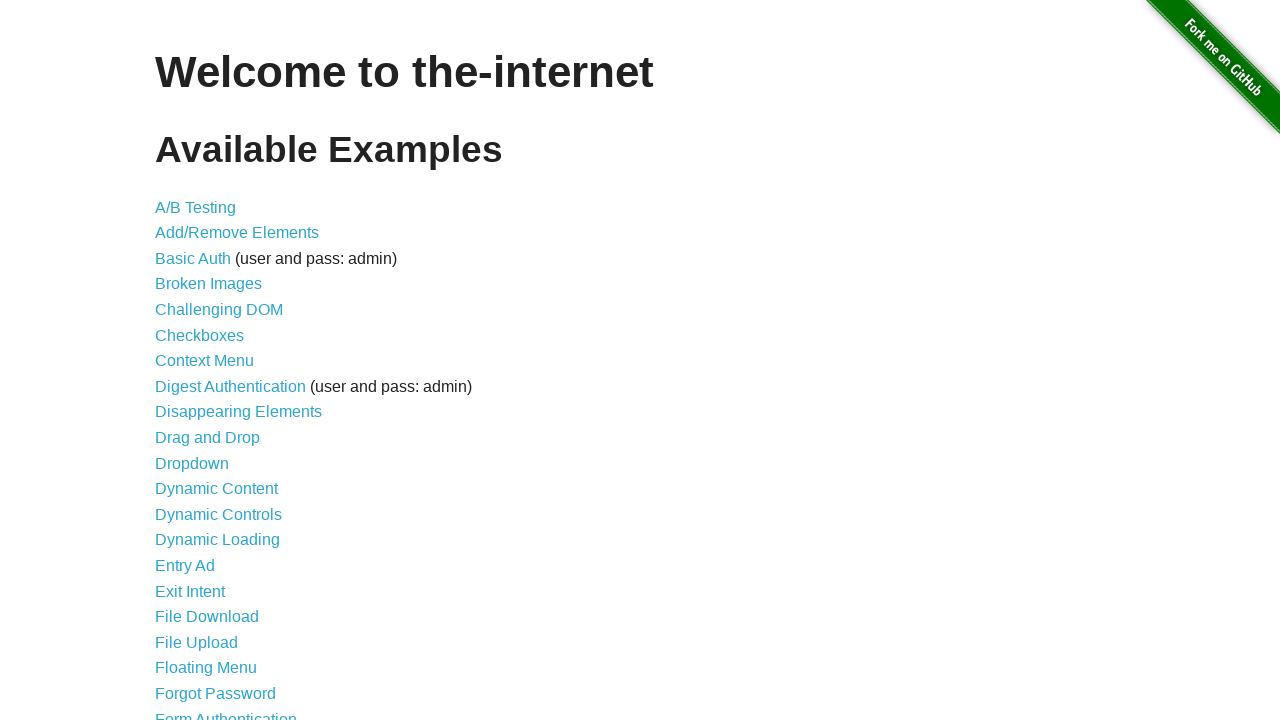

Navigated to the-internet.herokuapp.com
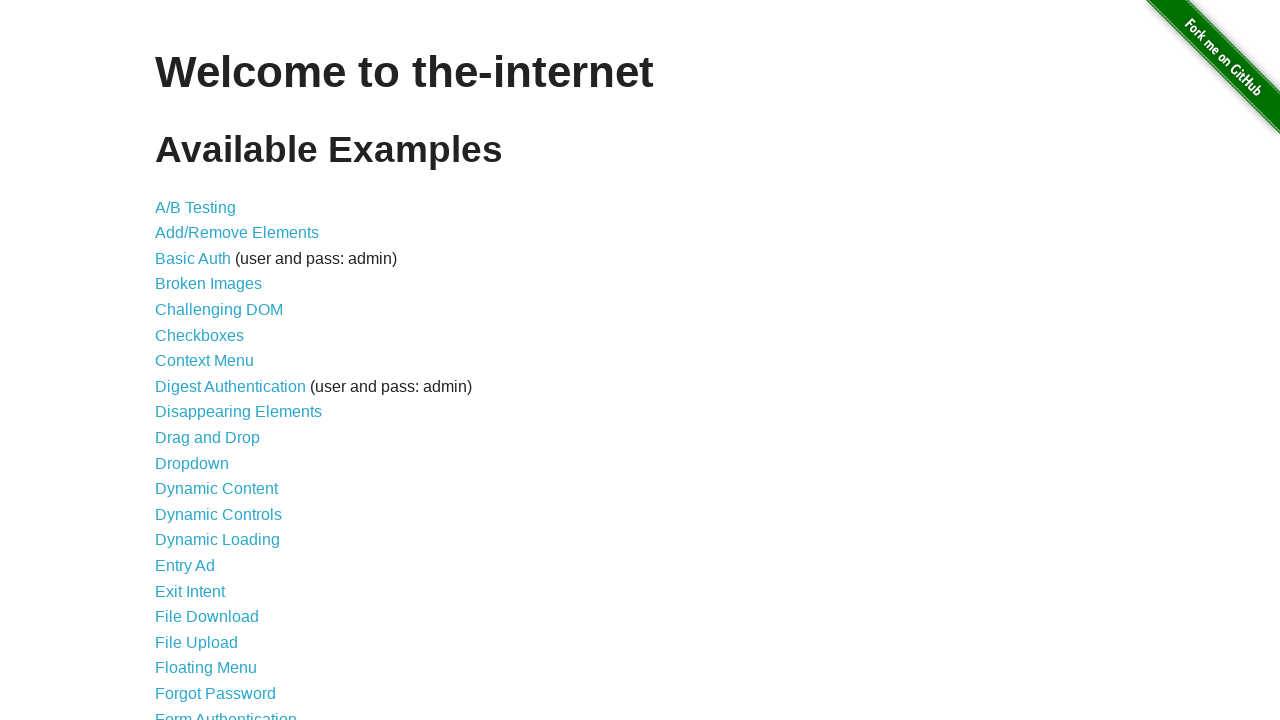

Clicked on Form Authentication link at (226, 712) on a:text("Form Authentication")
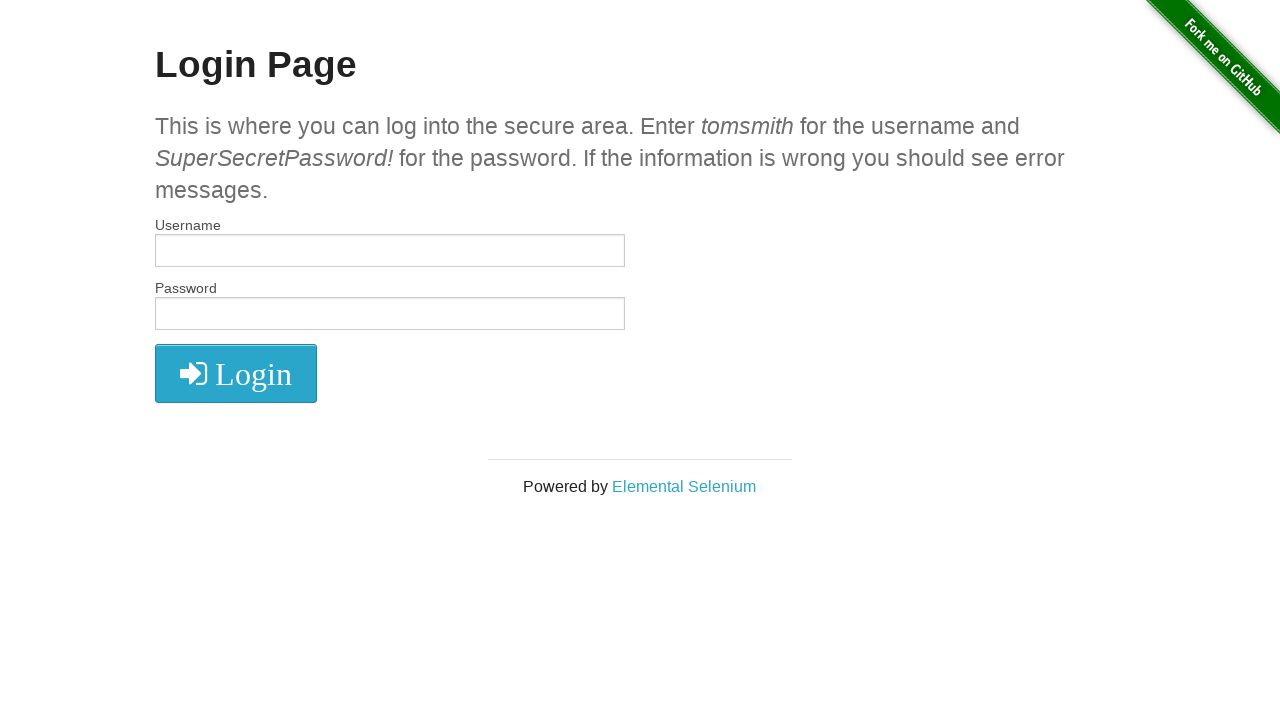

Retrieved all label elements from the page
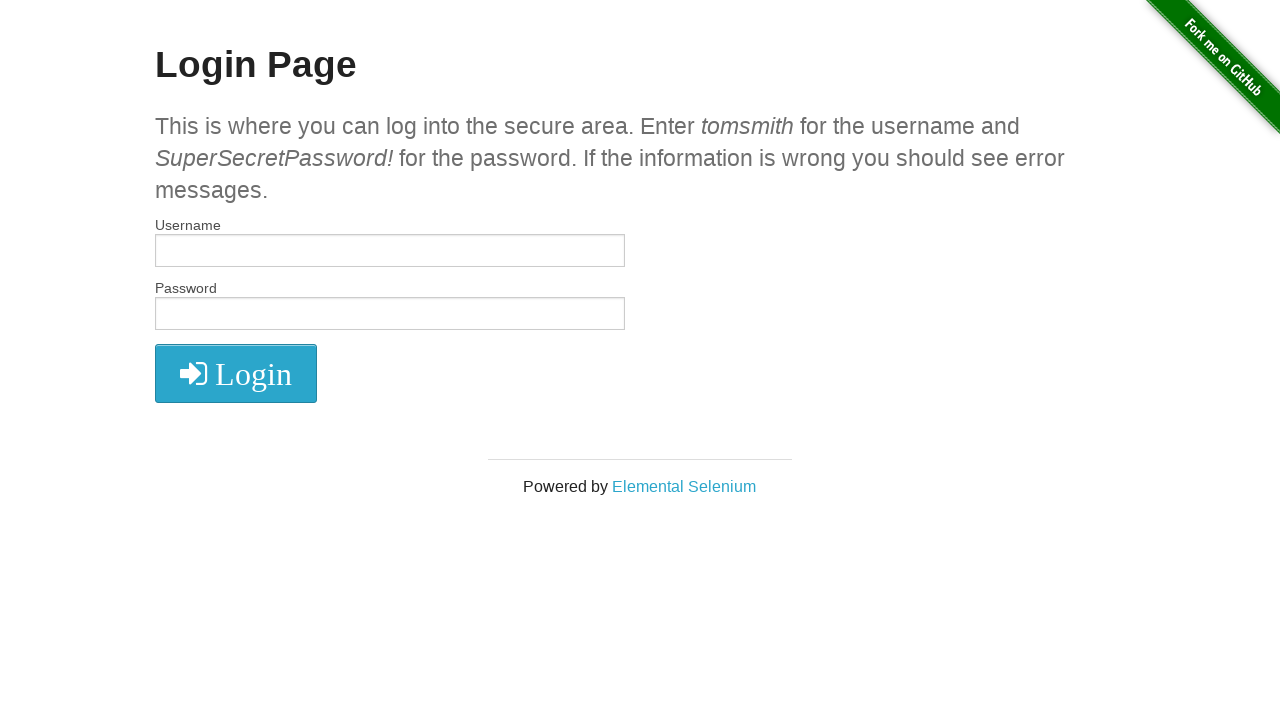

Verified Username label text is correct
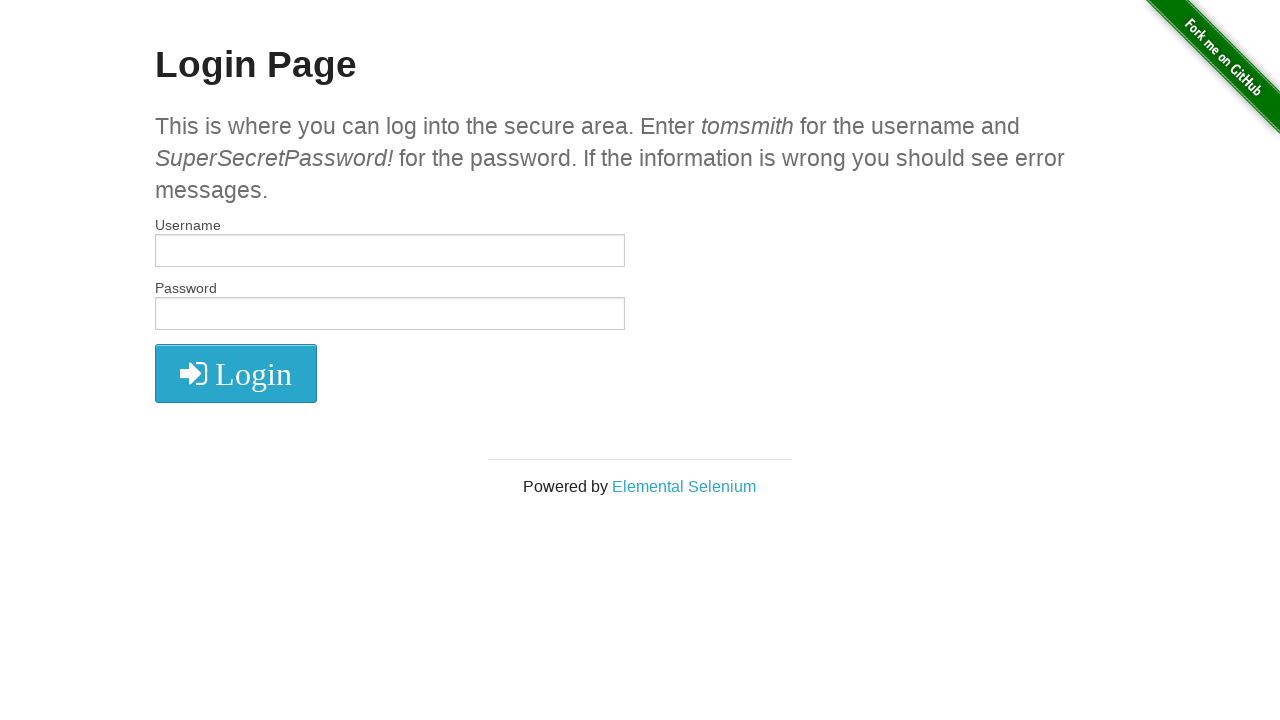

Verified Password label text is correct
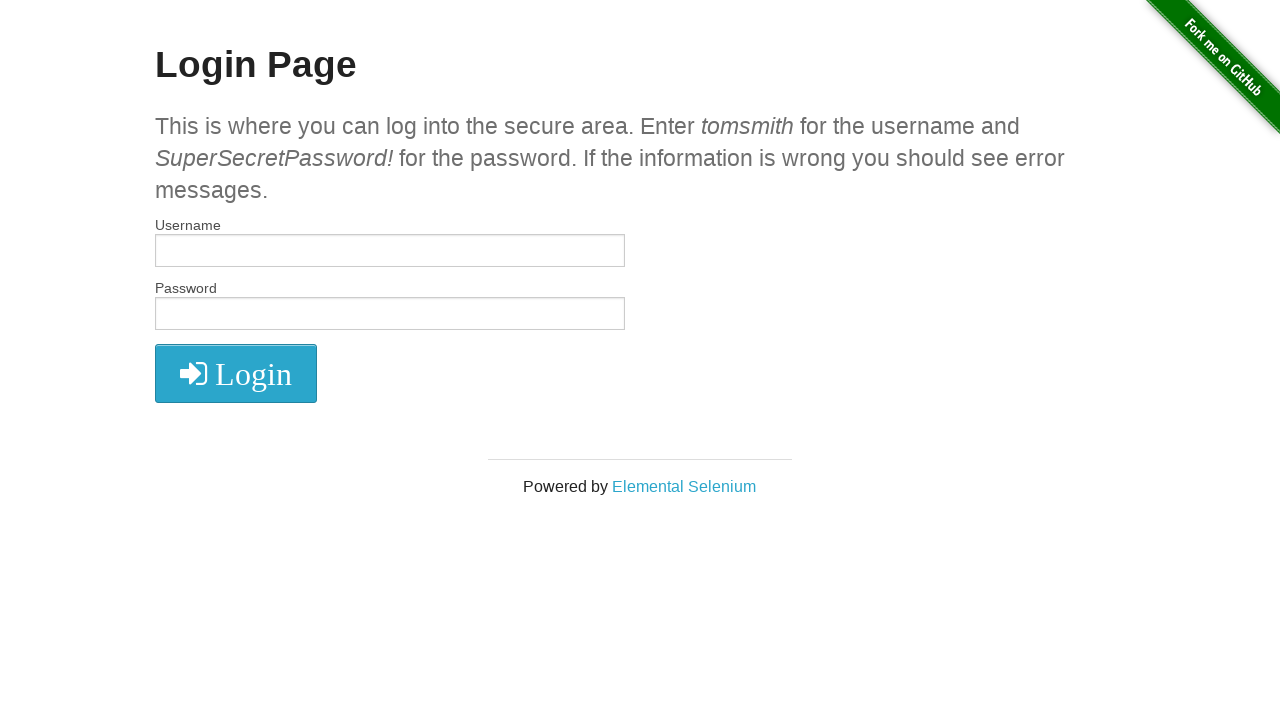

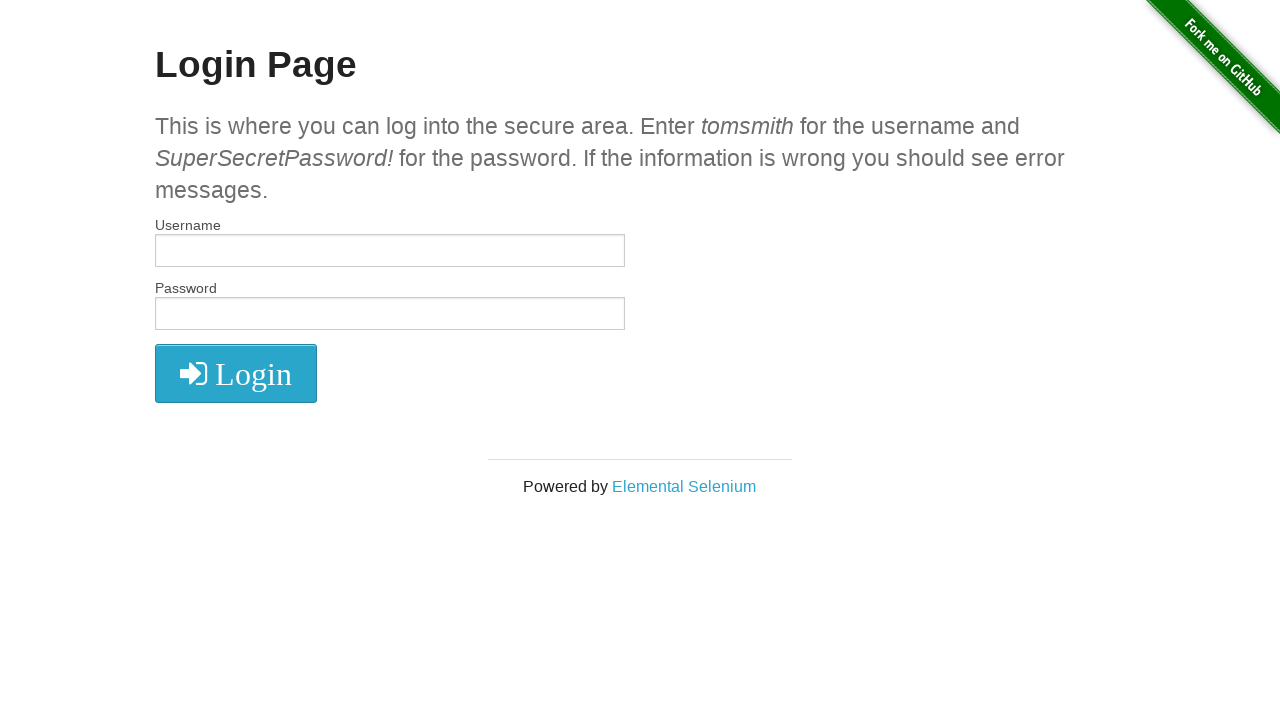